Tests clicking a submit button on a simple form page

Starting URL: http://suninjuly.github.io/simple_form_find_task.html

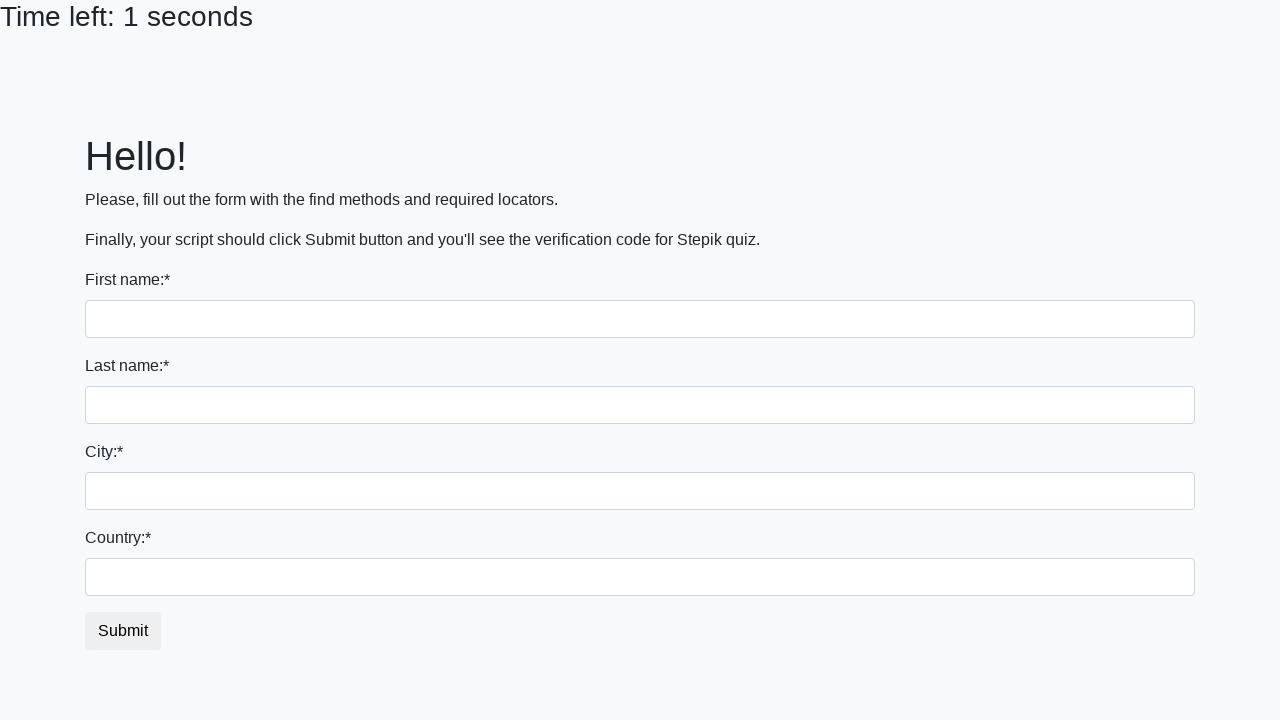

Clicked submit button on simple form at (123, 631) on #submit_button
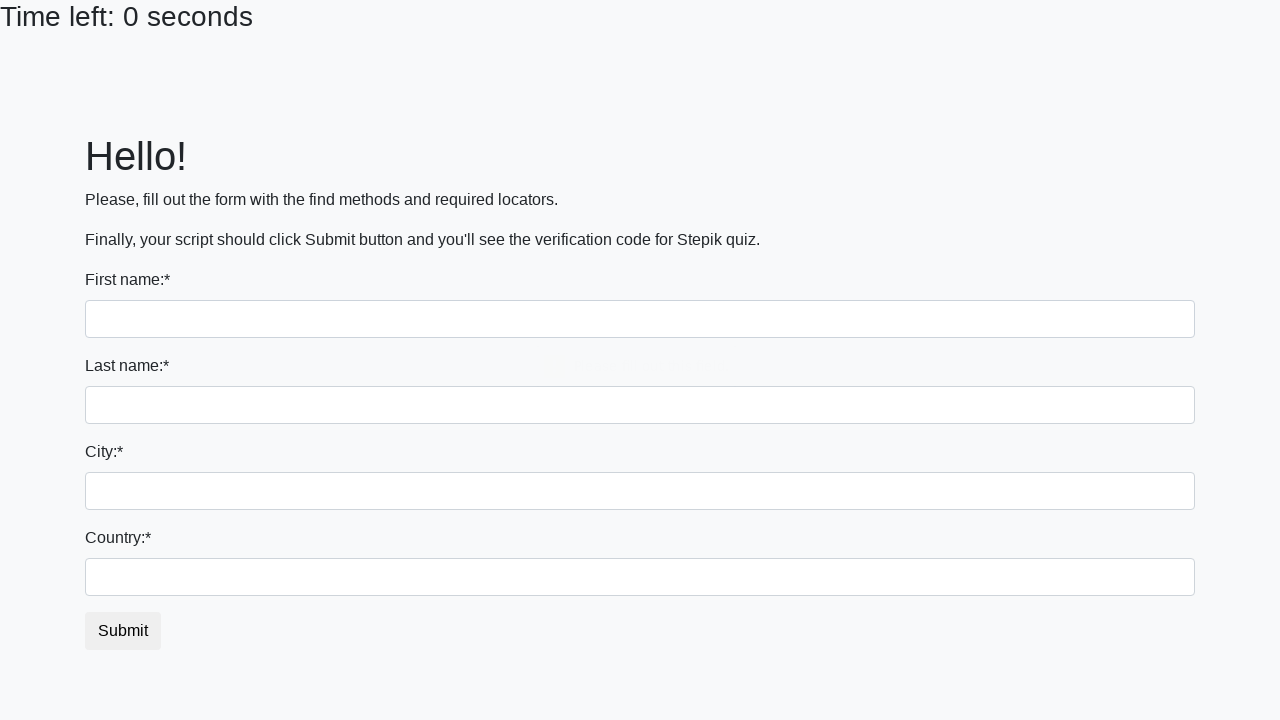

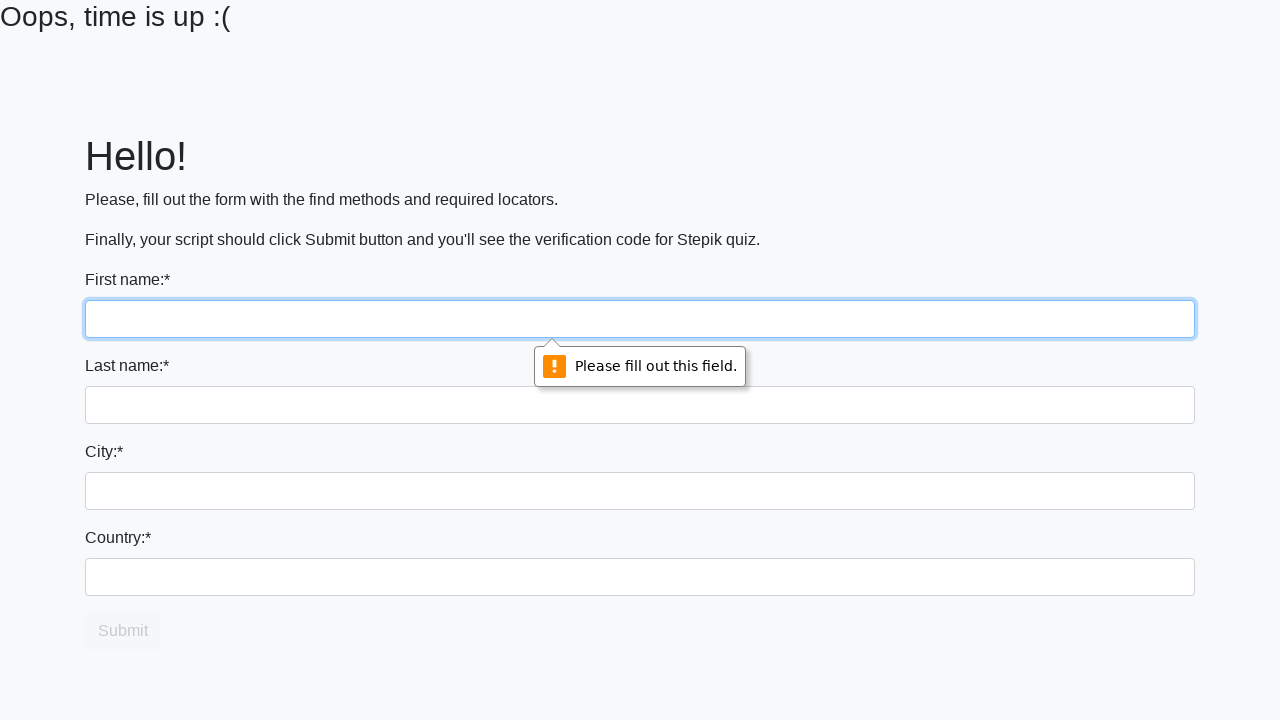